Tests static dropdown selection functionality by selecting options using three different methods: by index, by visible text, and by value on a currency dropdown.

Starting URL: https://rahulshettyacademy.com/dropdownsPractise/

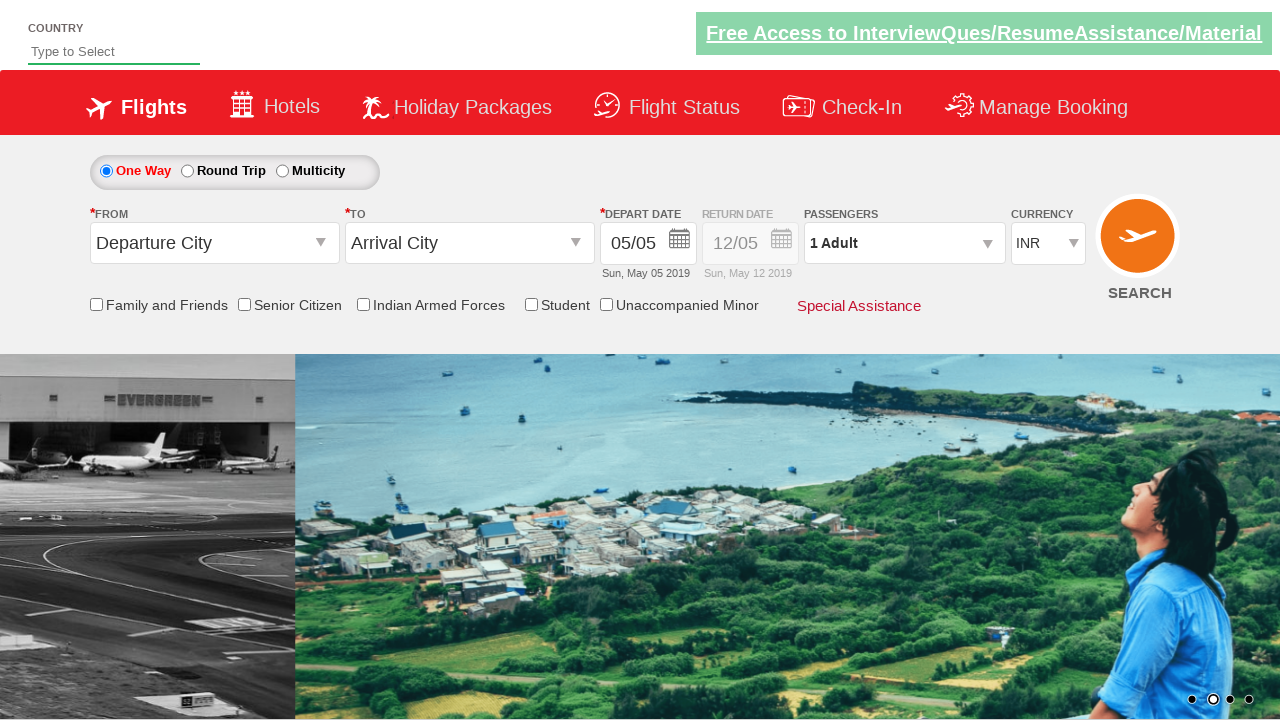

Selected currency dropdown option by index 1 on #ctl00_mainContent_DropDownListCurrency
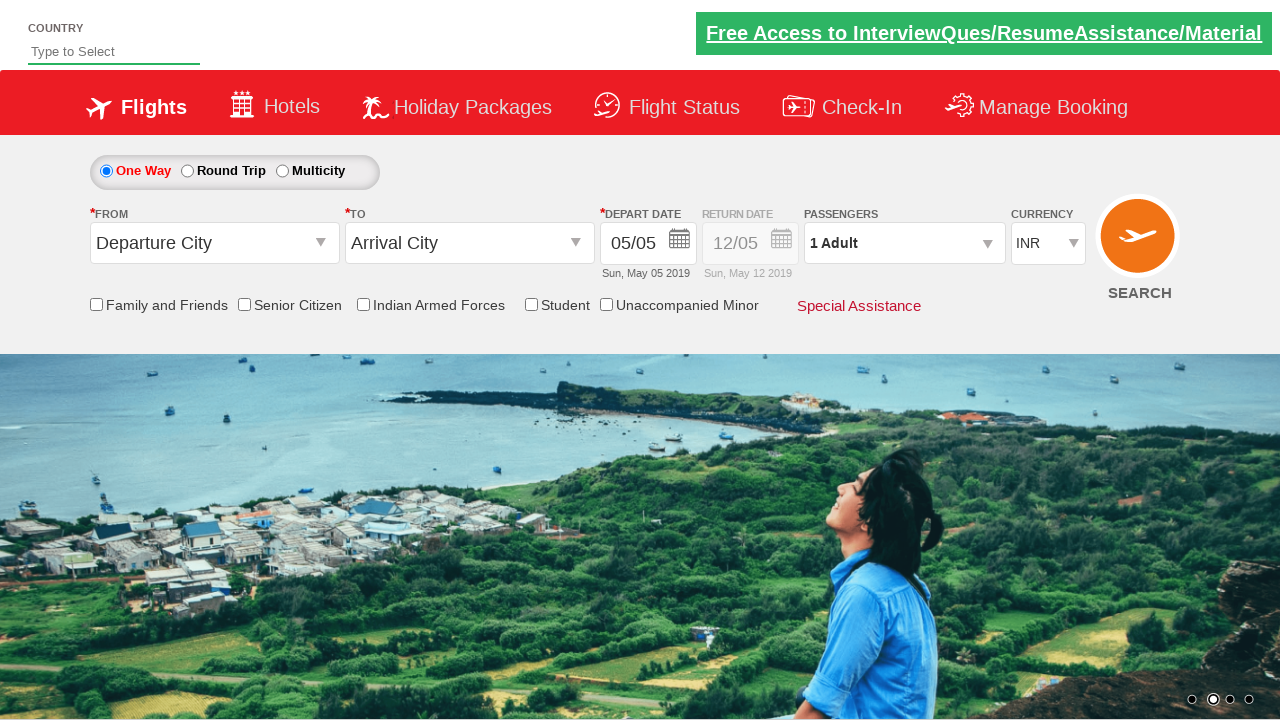

Selected currency dropdown option 'AED' by visible text on #ctl00_mainContent_DropDownListCurrency
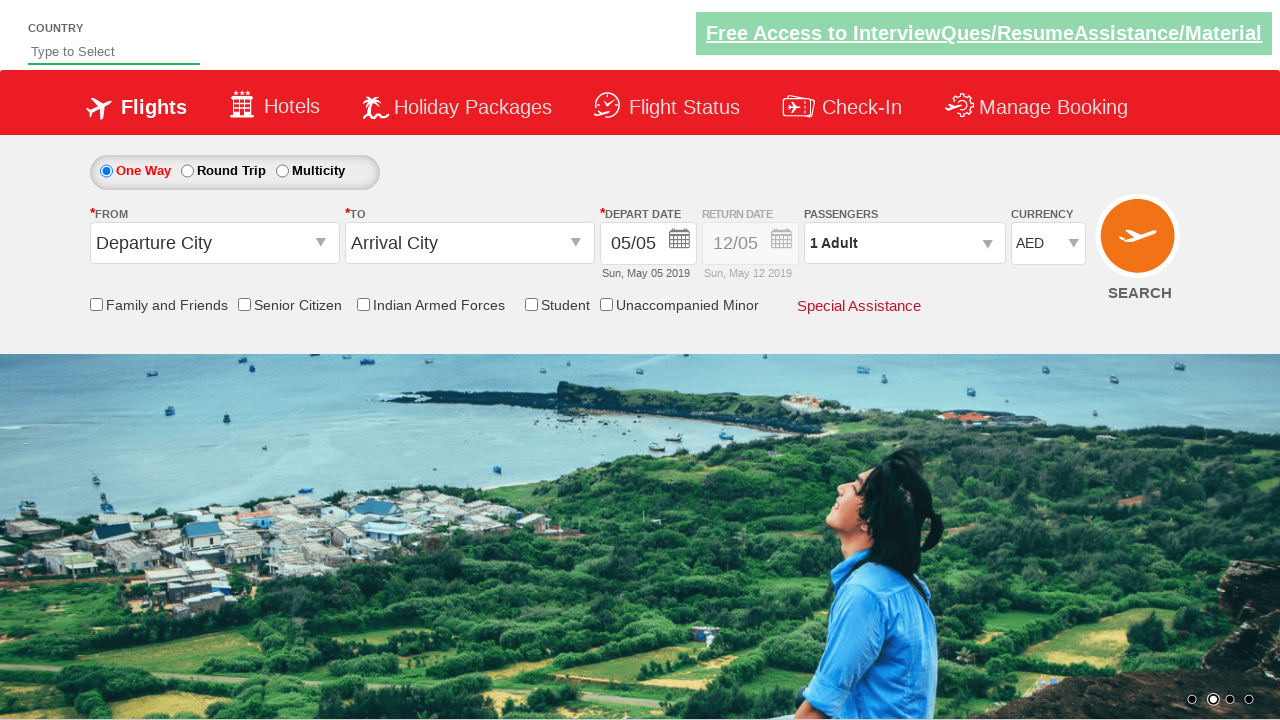

Selected currency dropdown option 'USD' by value on #ctl00_mainContent_DropDownListCurrency
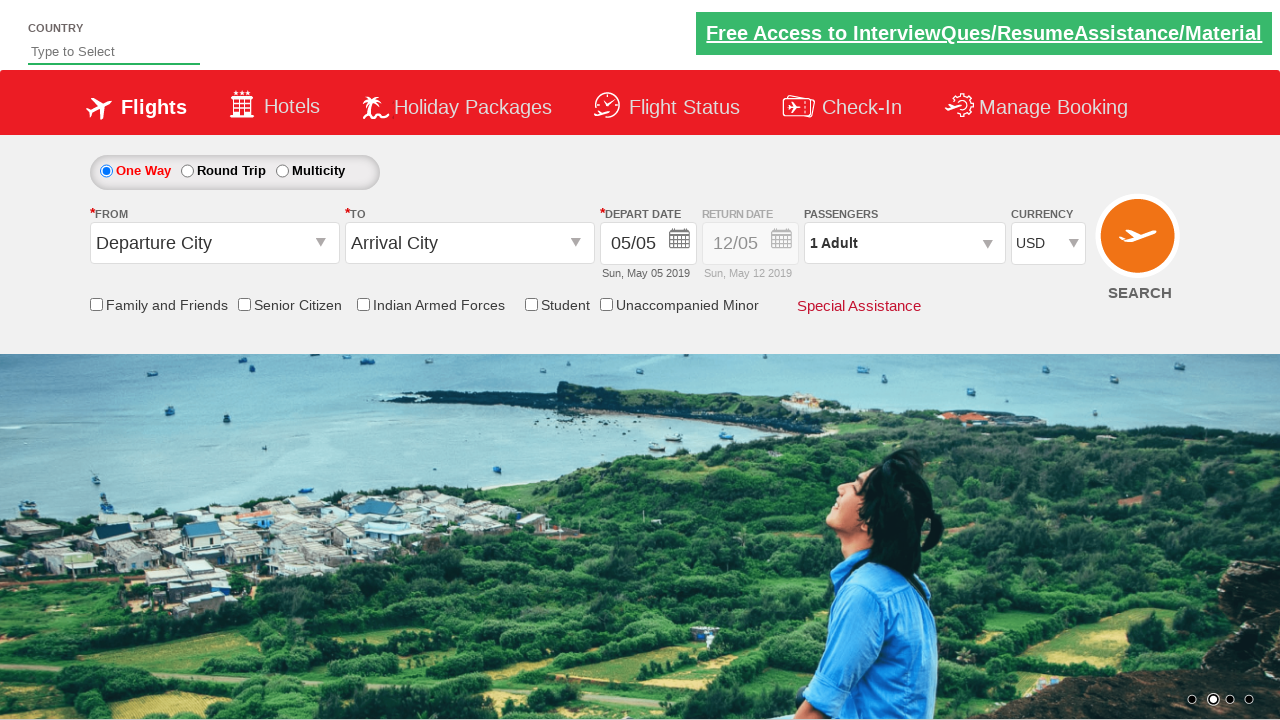

Verified that USD is selected in the currency dropdown
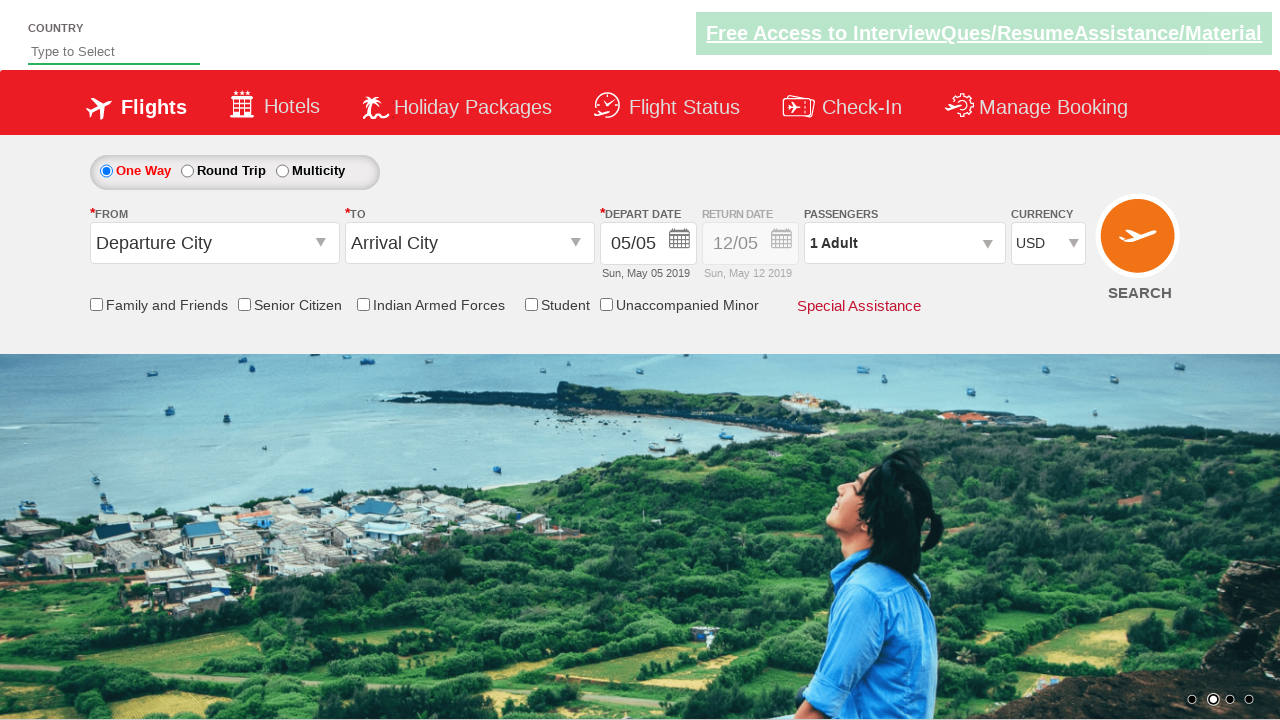

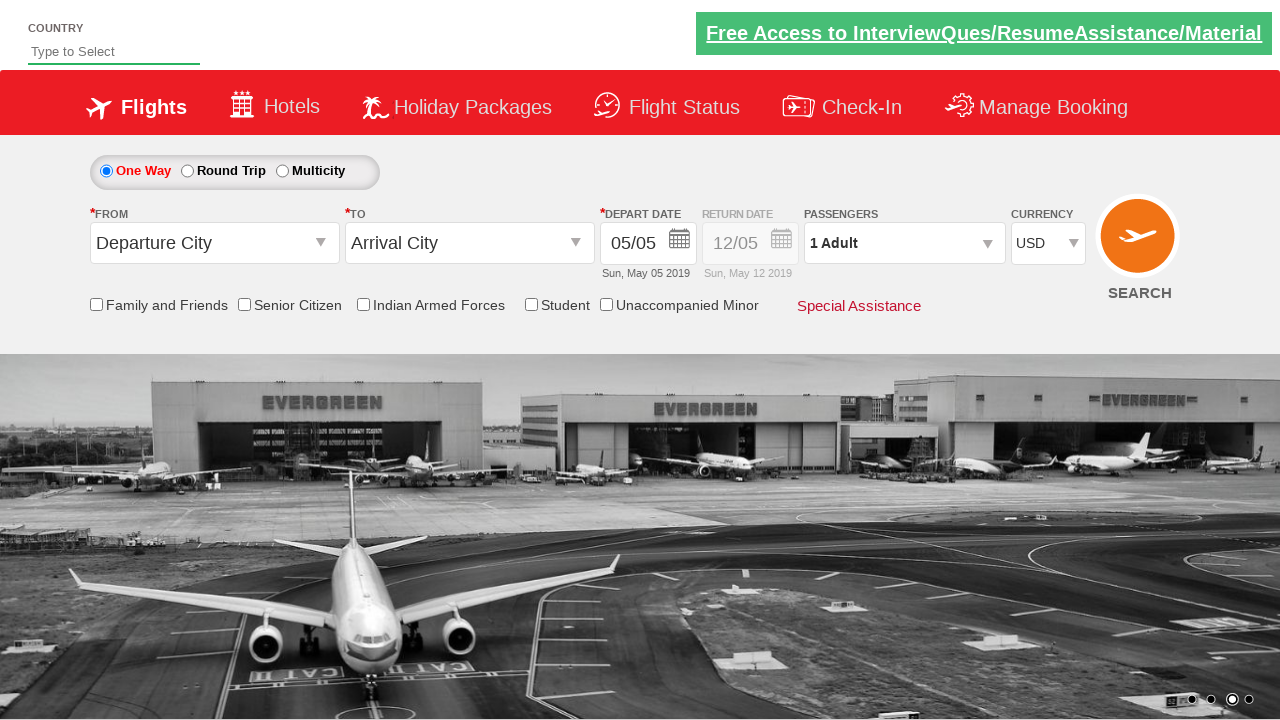